Tests datalist functionality by clicking on the input field and selecting a suggested option

Starting URL: https://bonigarcia.dev/selenium-webdriver-java/web-form.html

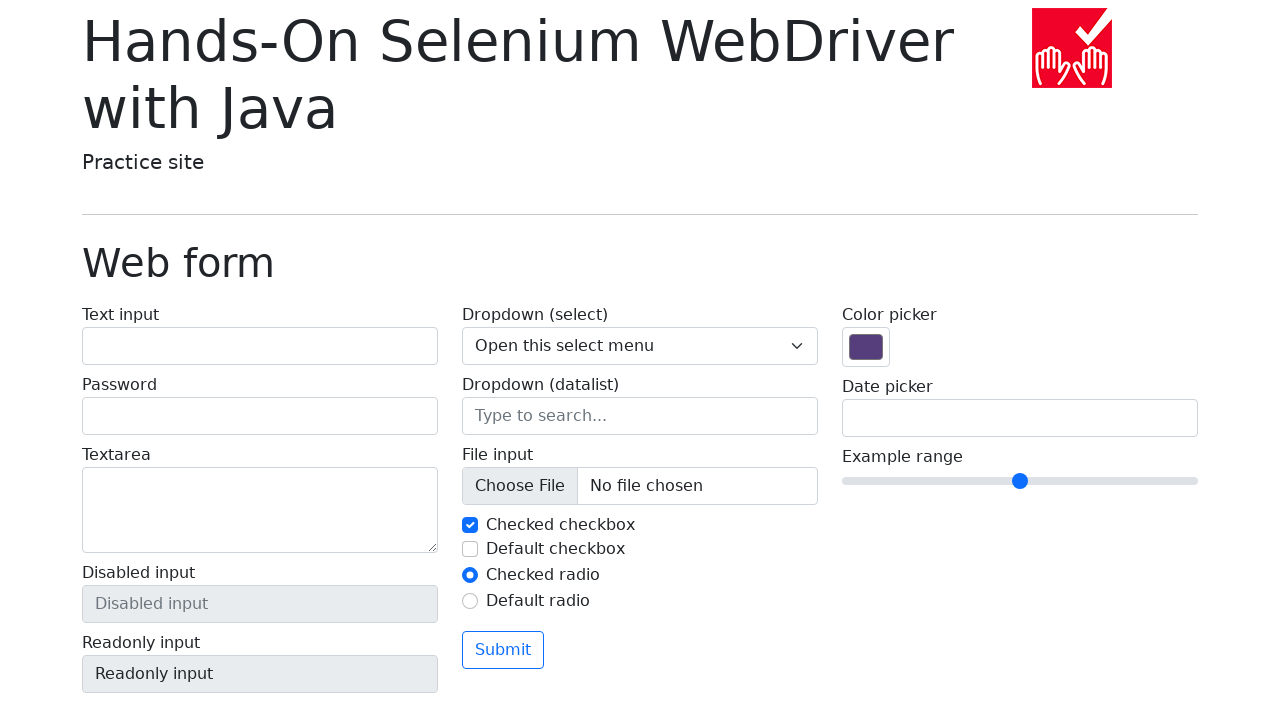

Clicked on the datalist input field at (640, 416) on input[name='my-datalist']
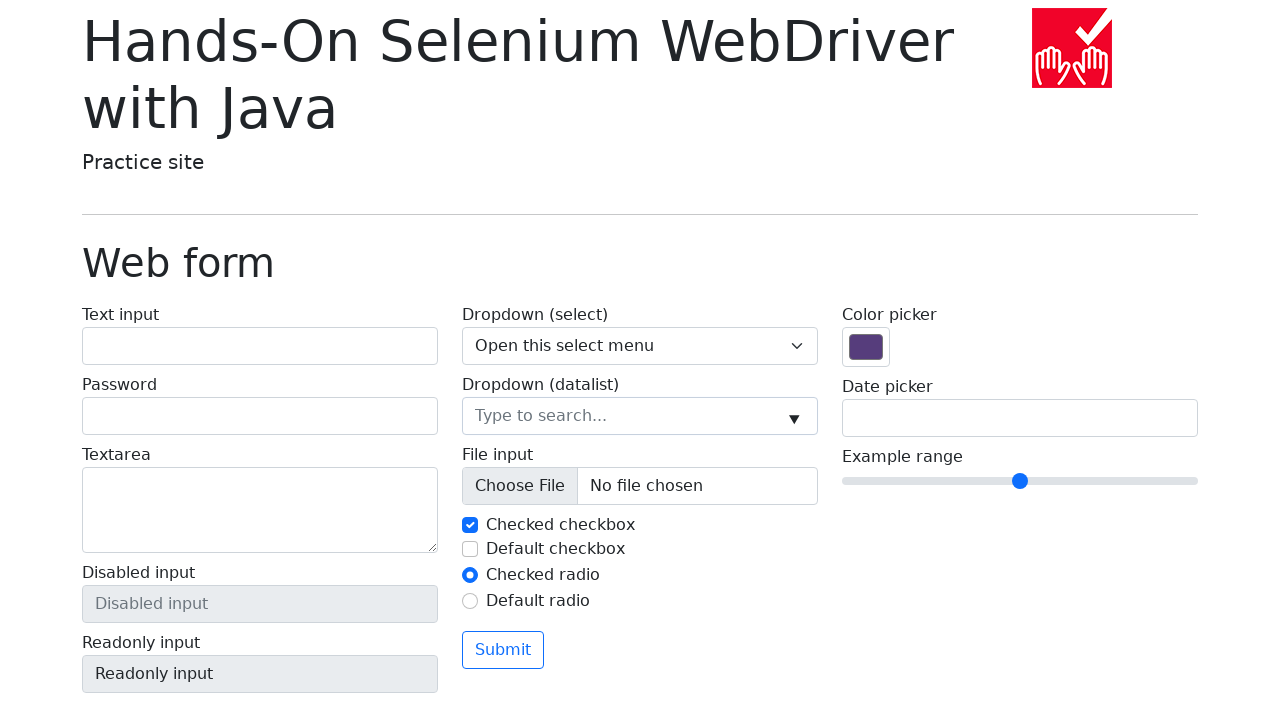

Retrieved value from second datalist option
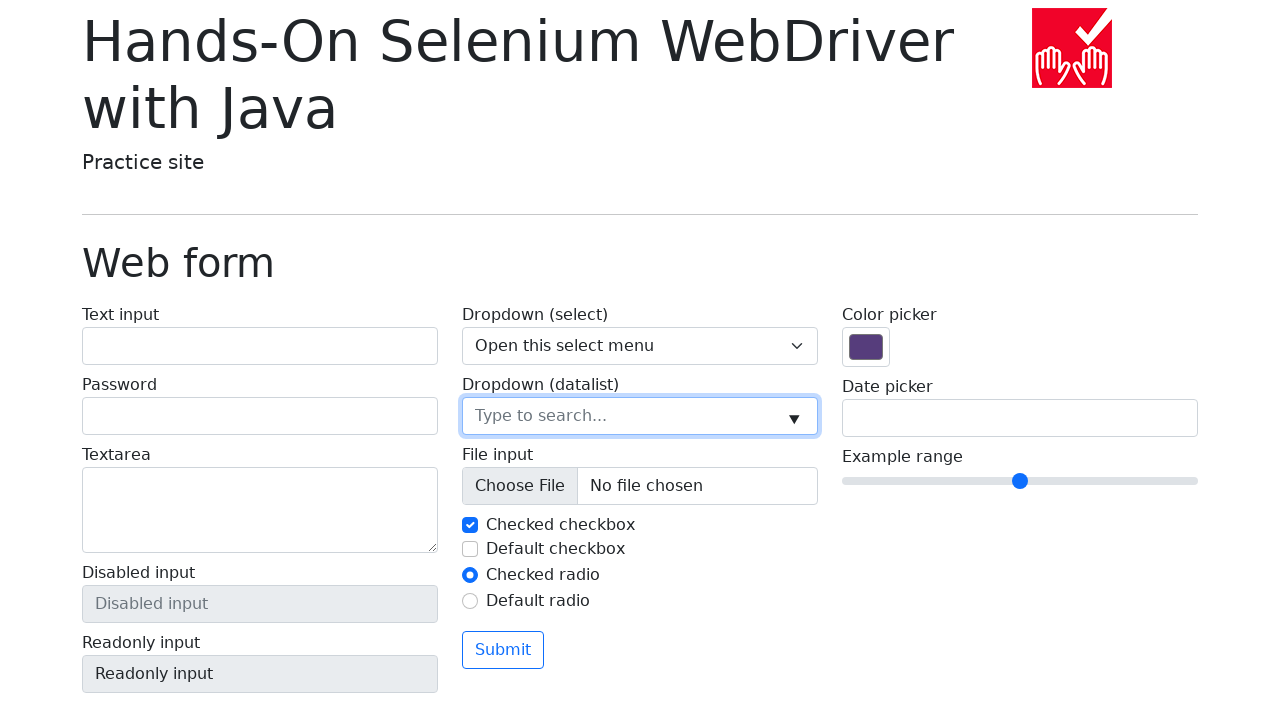

Filled datalist input field with option value: 'New York' on input[name='my-datalist']
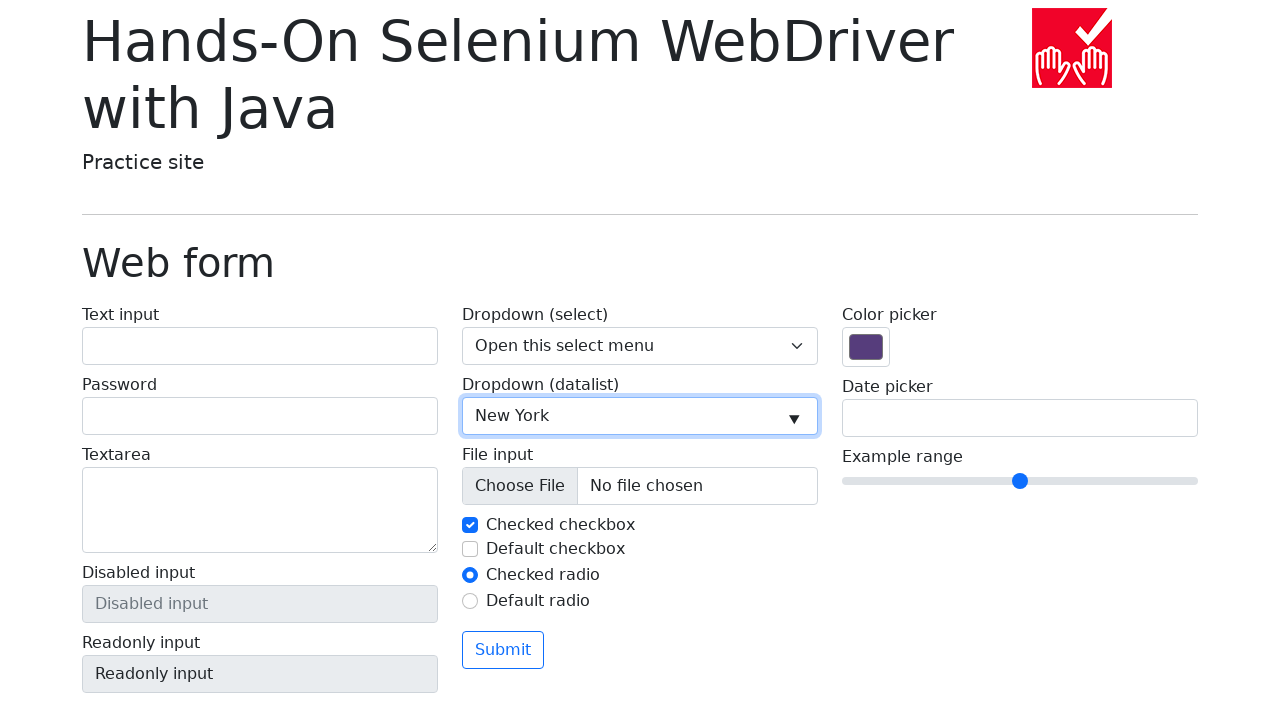

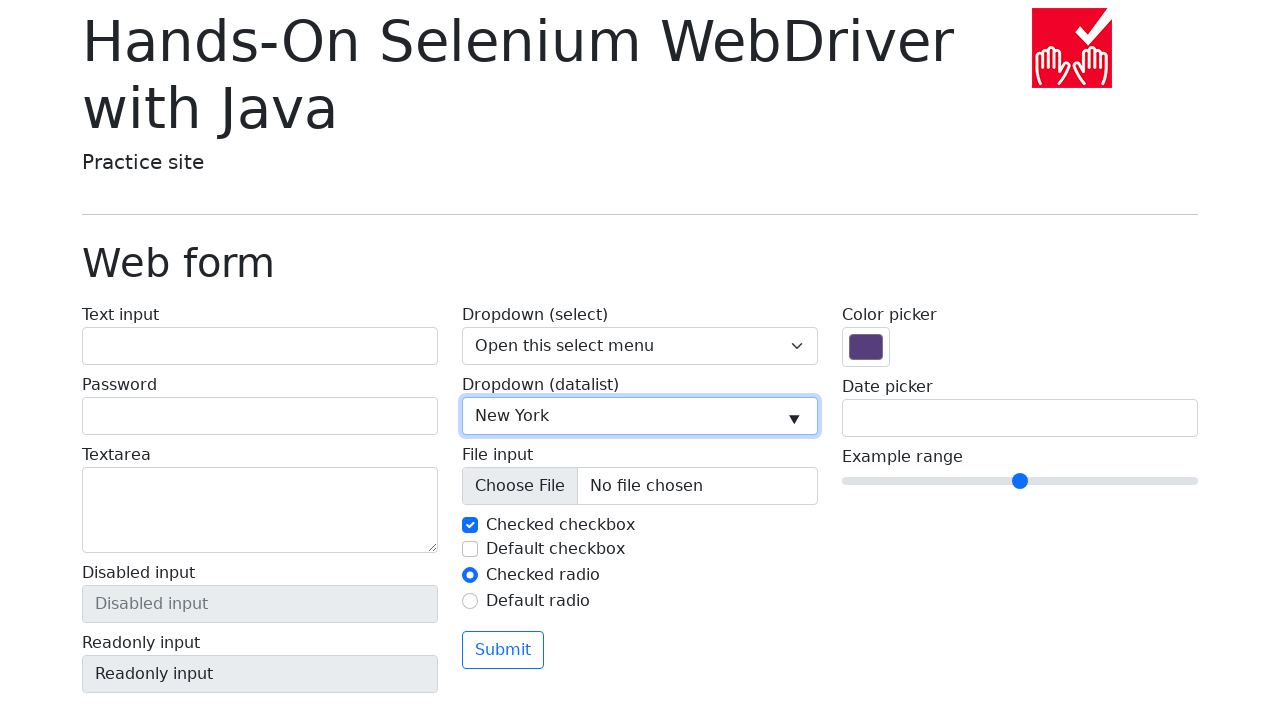